Tests checkbox functionality by locating and clicking all checkboxes with name 'sports' within a specific div element

Starting URL: http://www.tizag.com/htmlT/htmlcheckboxes.php

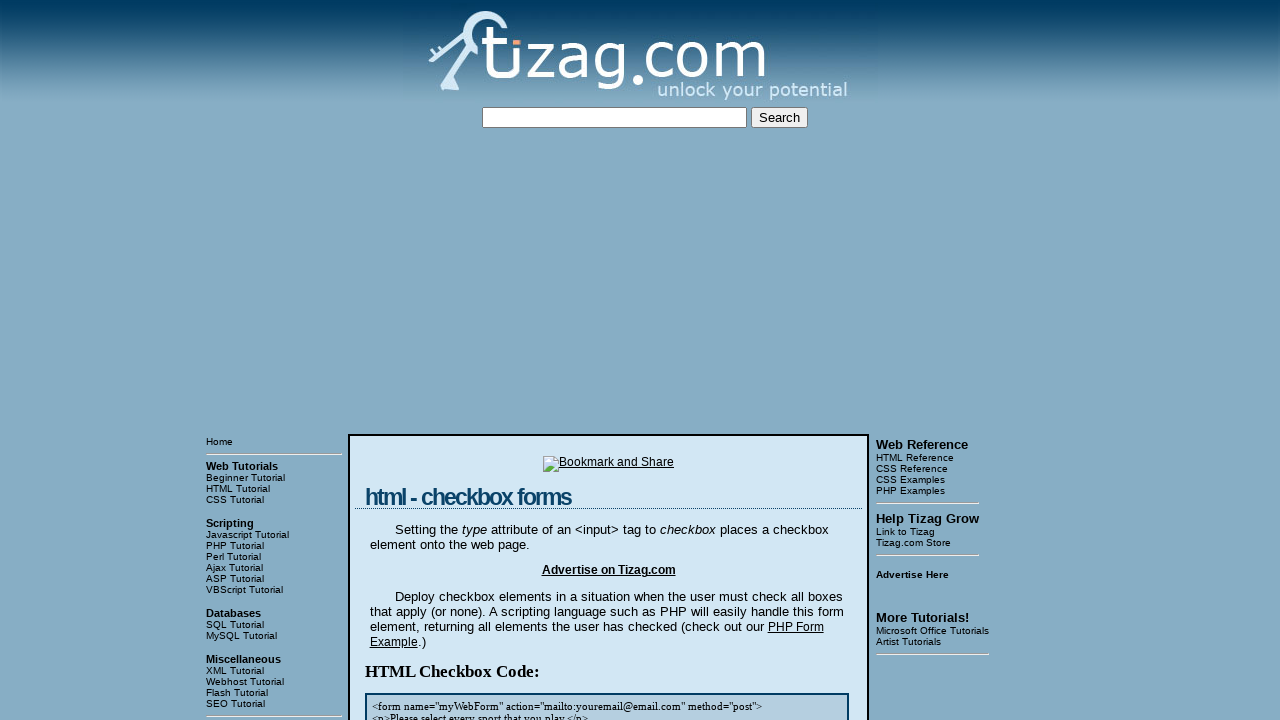

Navigated to checkbox test page
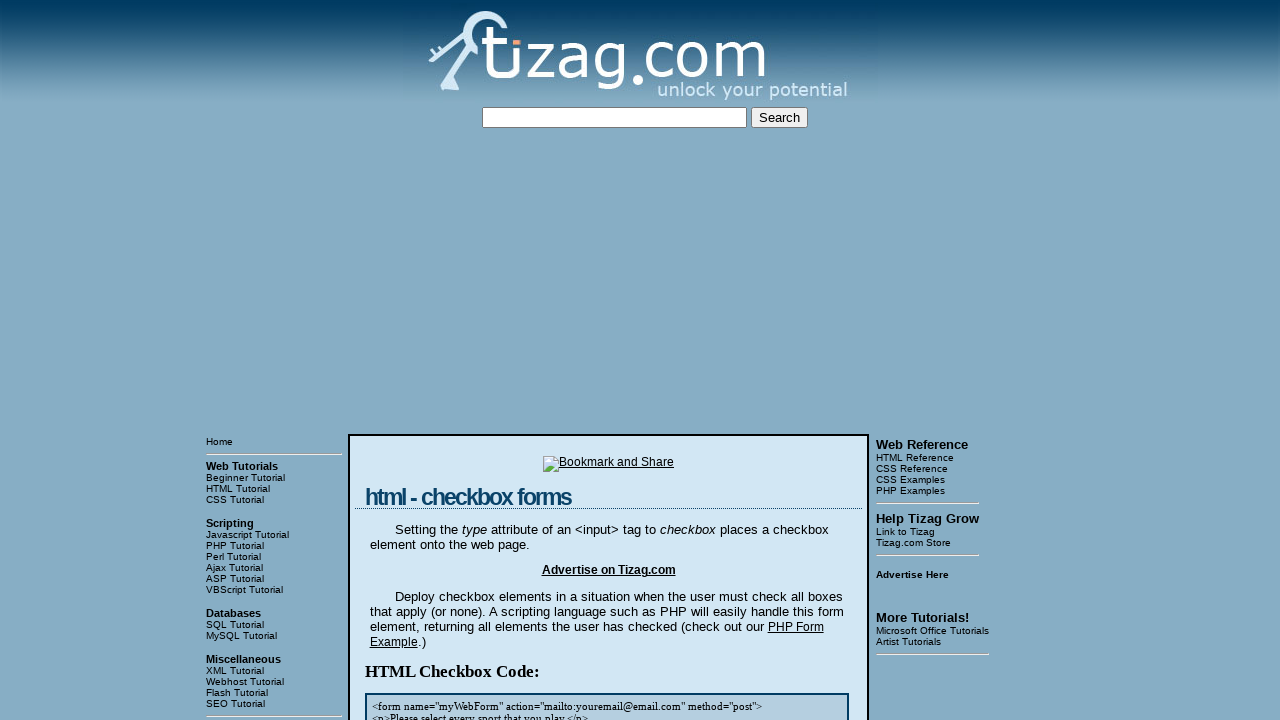

Located the div[4] block containing checkboxes
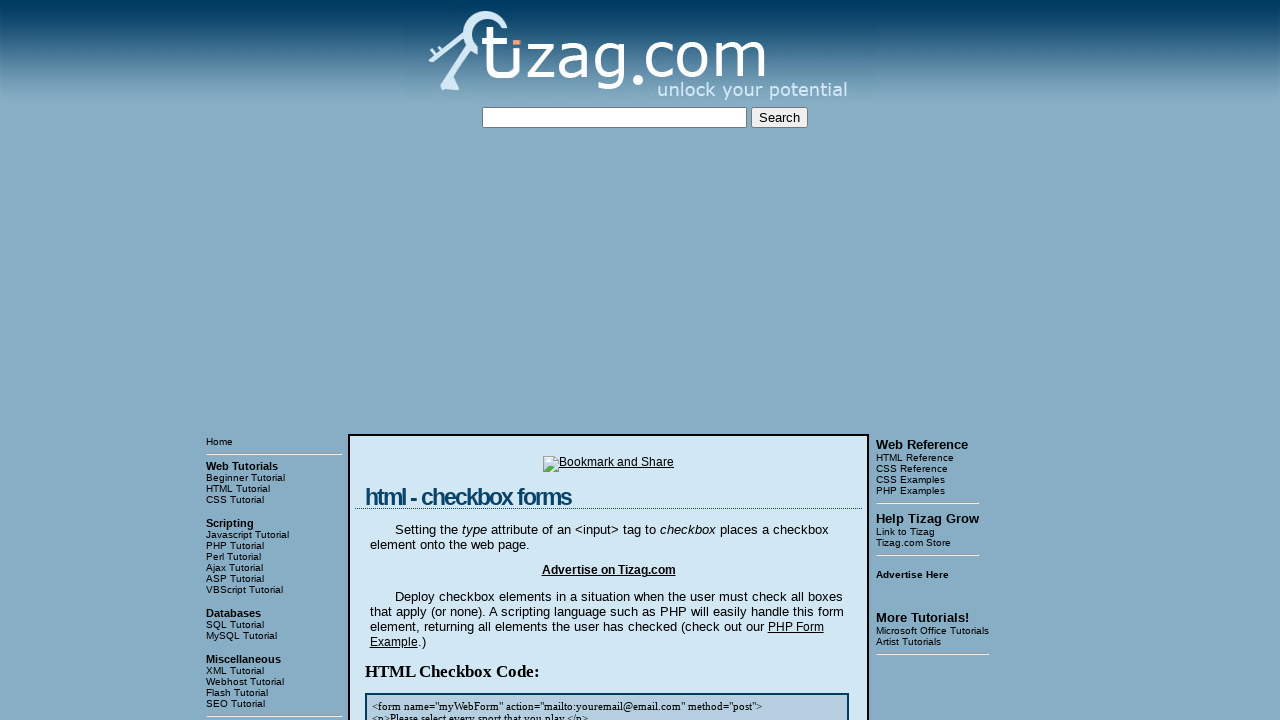

Located all checkboxes with name 'sports' within the div block
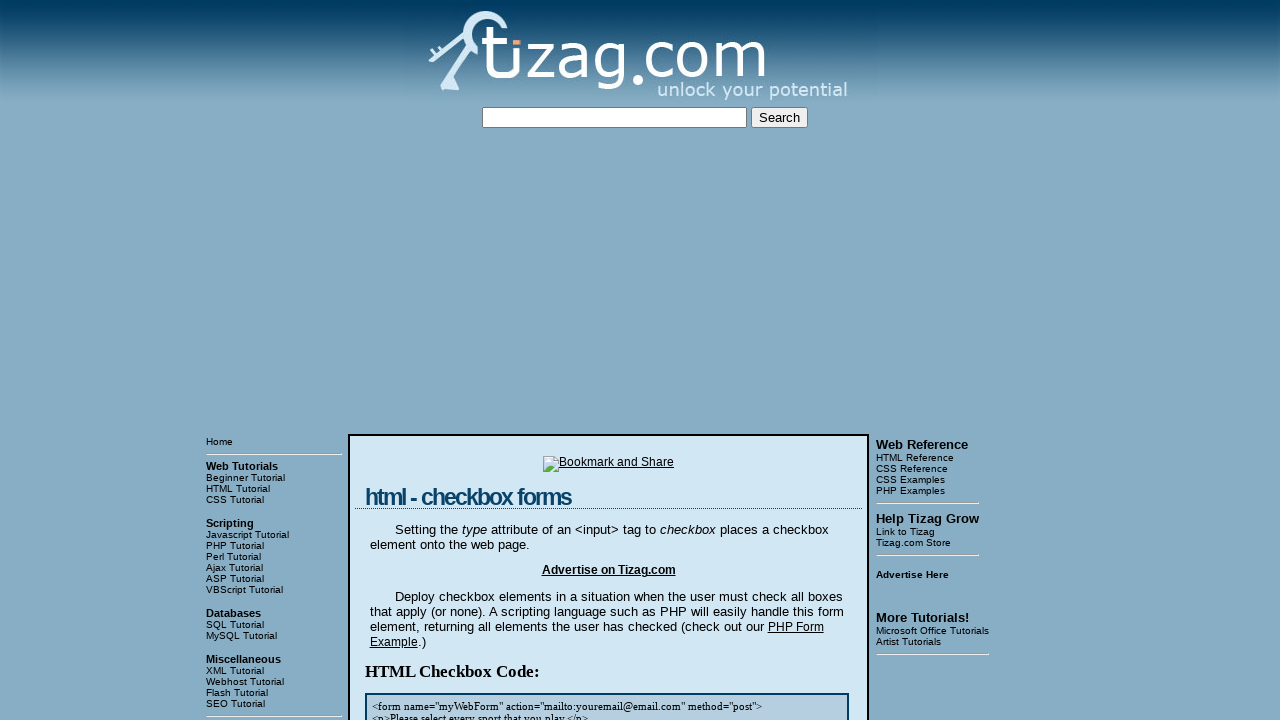

Clicked checkbox 1 with name 'sports' at (422, 360) on xpath=//div[4] >> input[name='sports'] >> nth=0
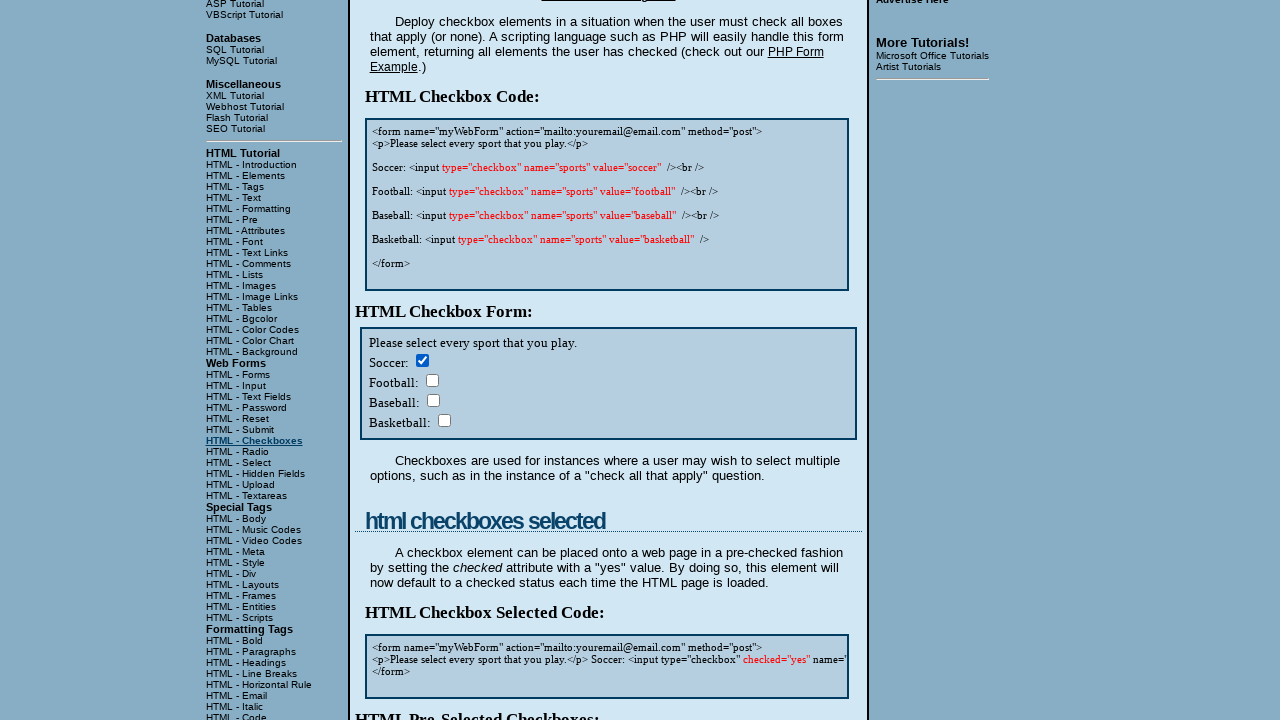

Clicked checkbox 2 with name 'sports' at (432, 380) on xpath=//div[4] >> input[name='sports'] >> nth=1
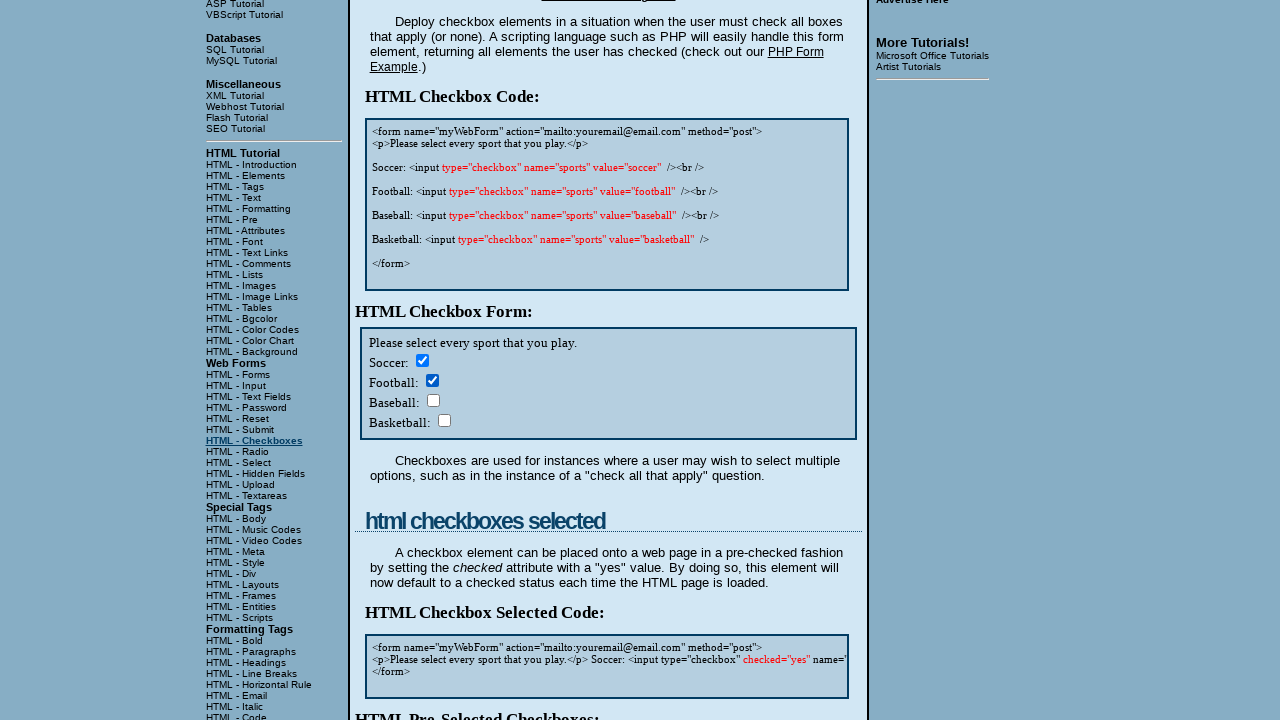

Clicked checkbox 3 with name 'sports' at (433, 400) on xpath=//div[4] >> input[name='sports'] >> nth=2
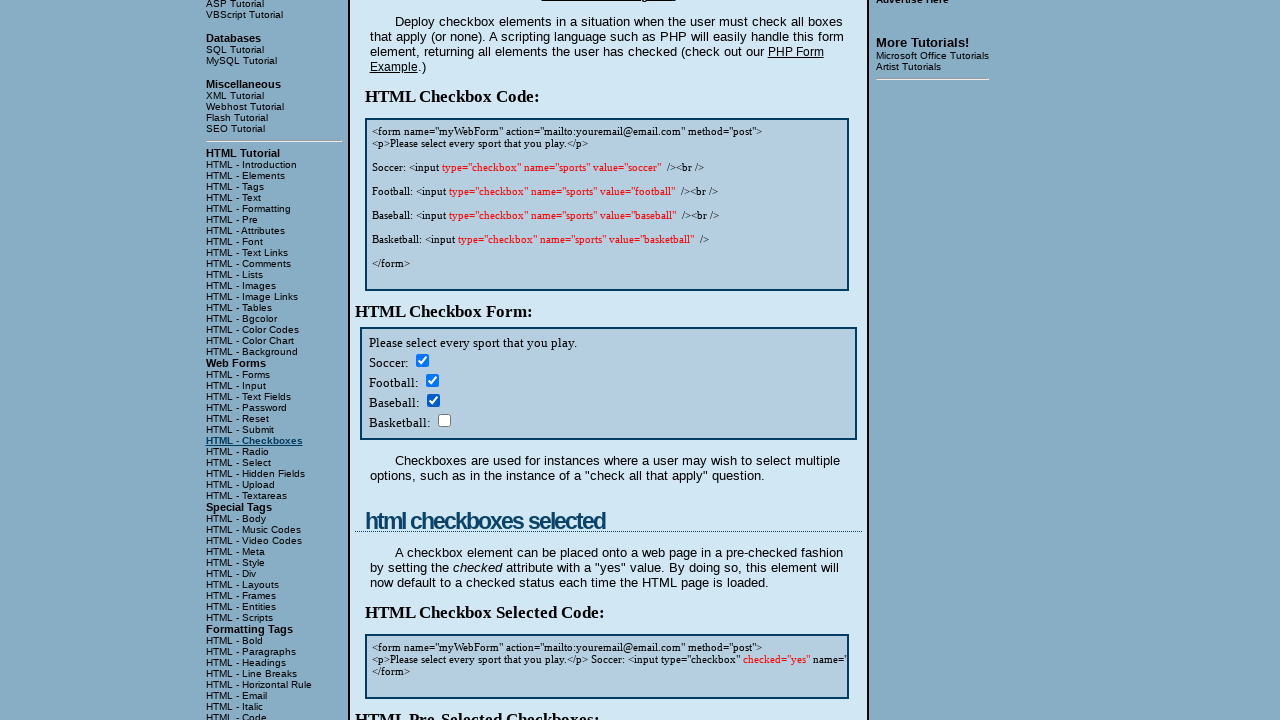

Clicked checkbox 4 with name 'sports' at (444, 420) on xpath=//div[4] >> input[name='sports'] >> nth=3
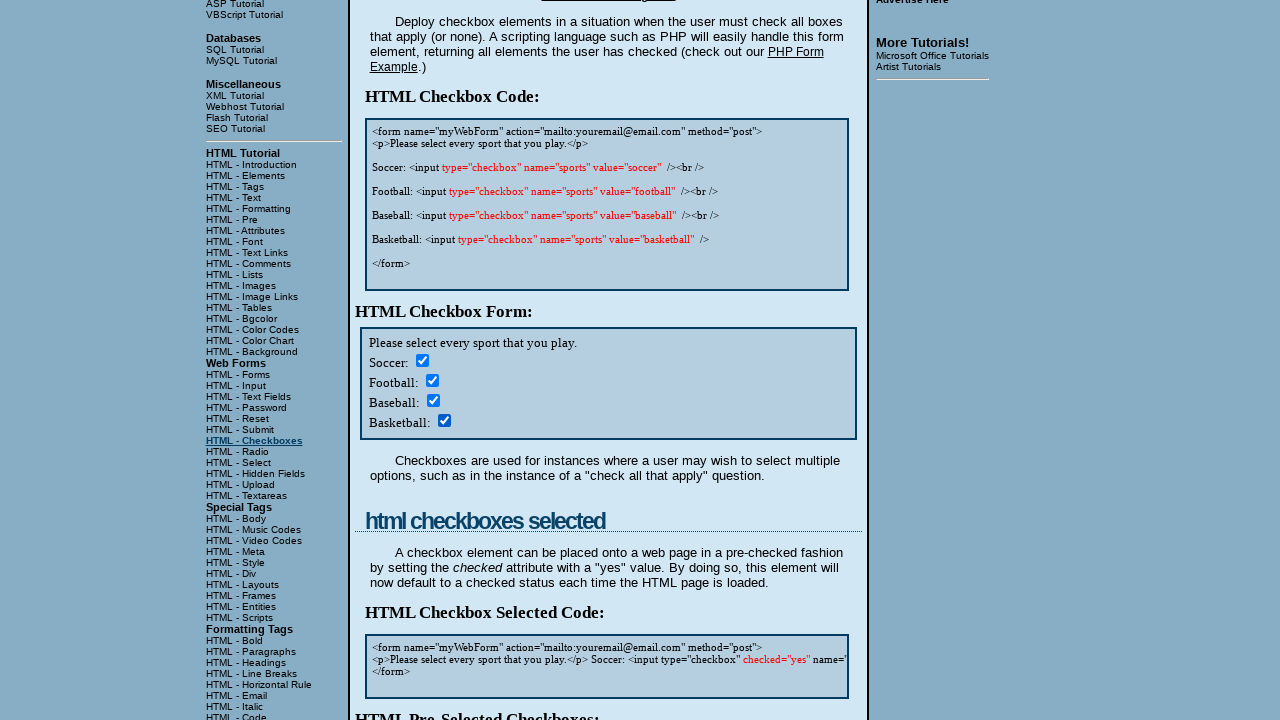

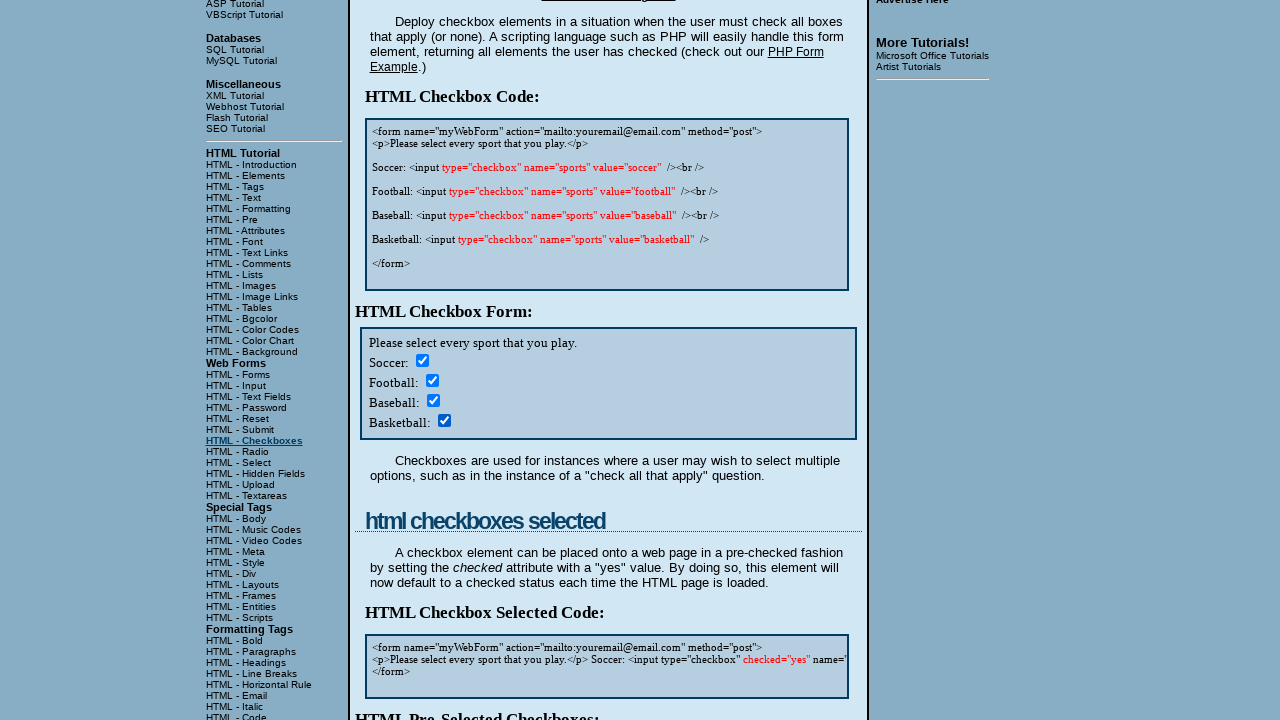